Opens GoDaddy.com homepage and validates that the page title and URL match expected values

Starting URL: https://www.godaddy.com/

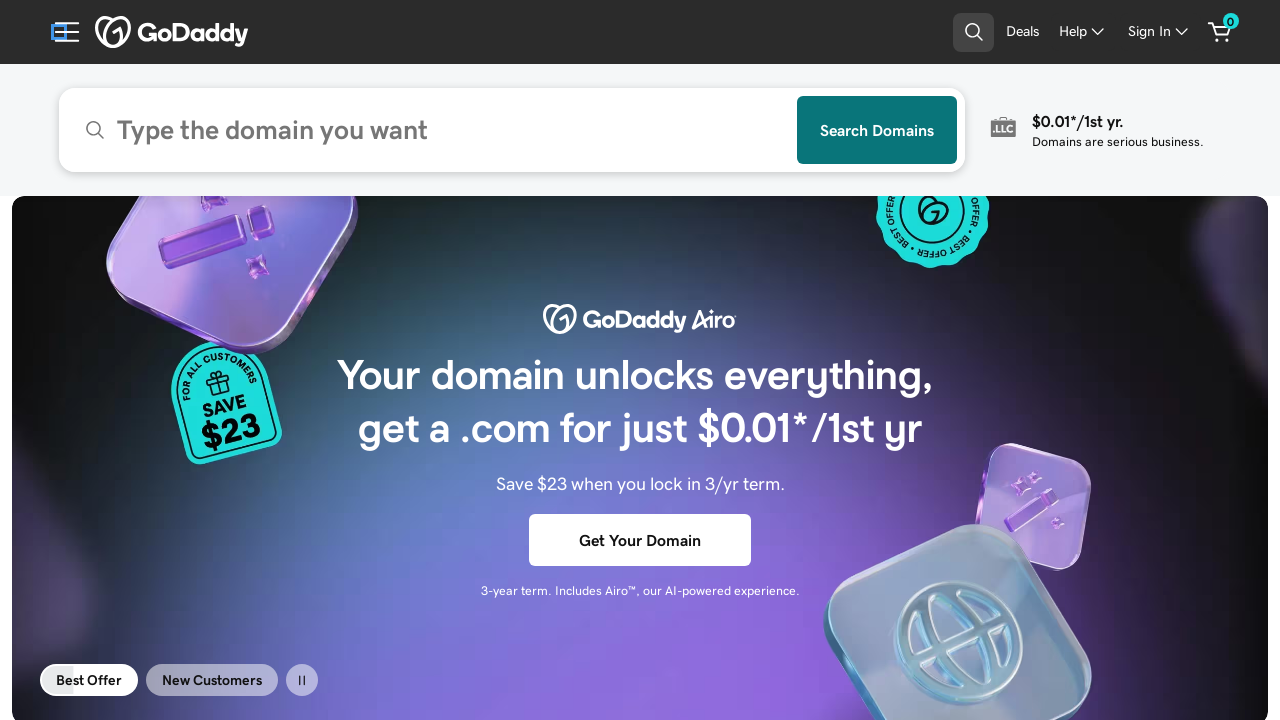

Set browser viewport to 1920x1080
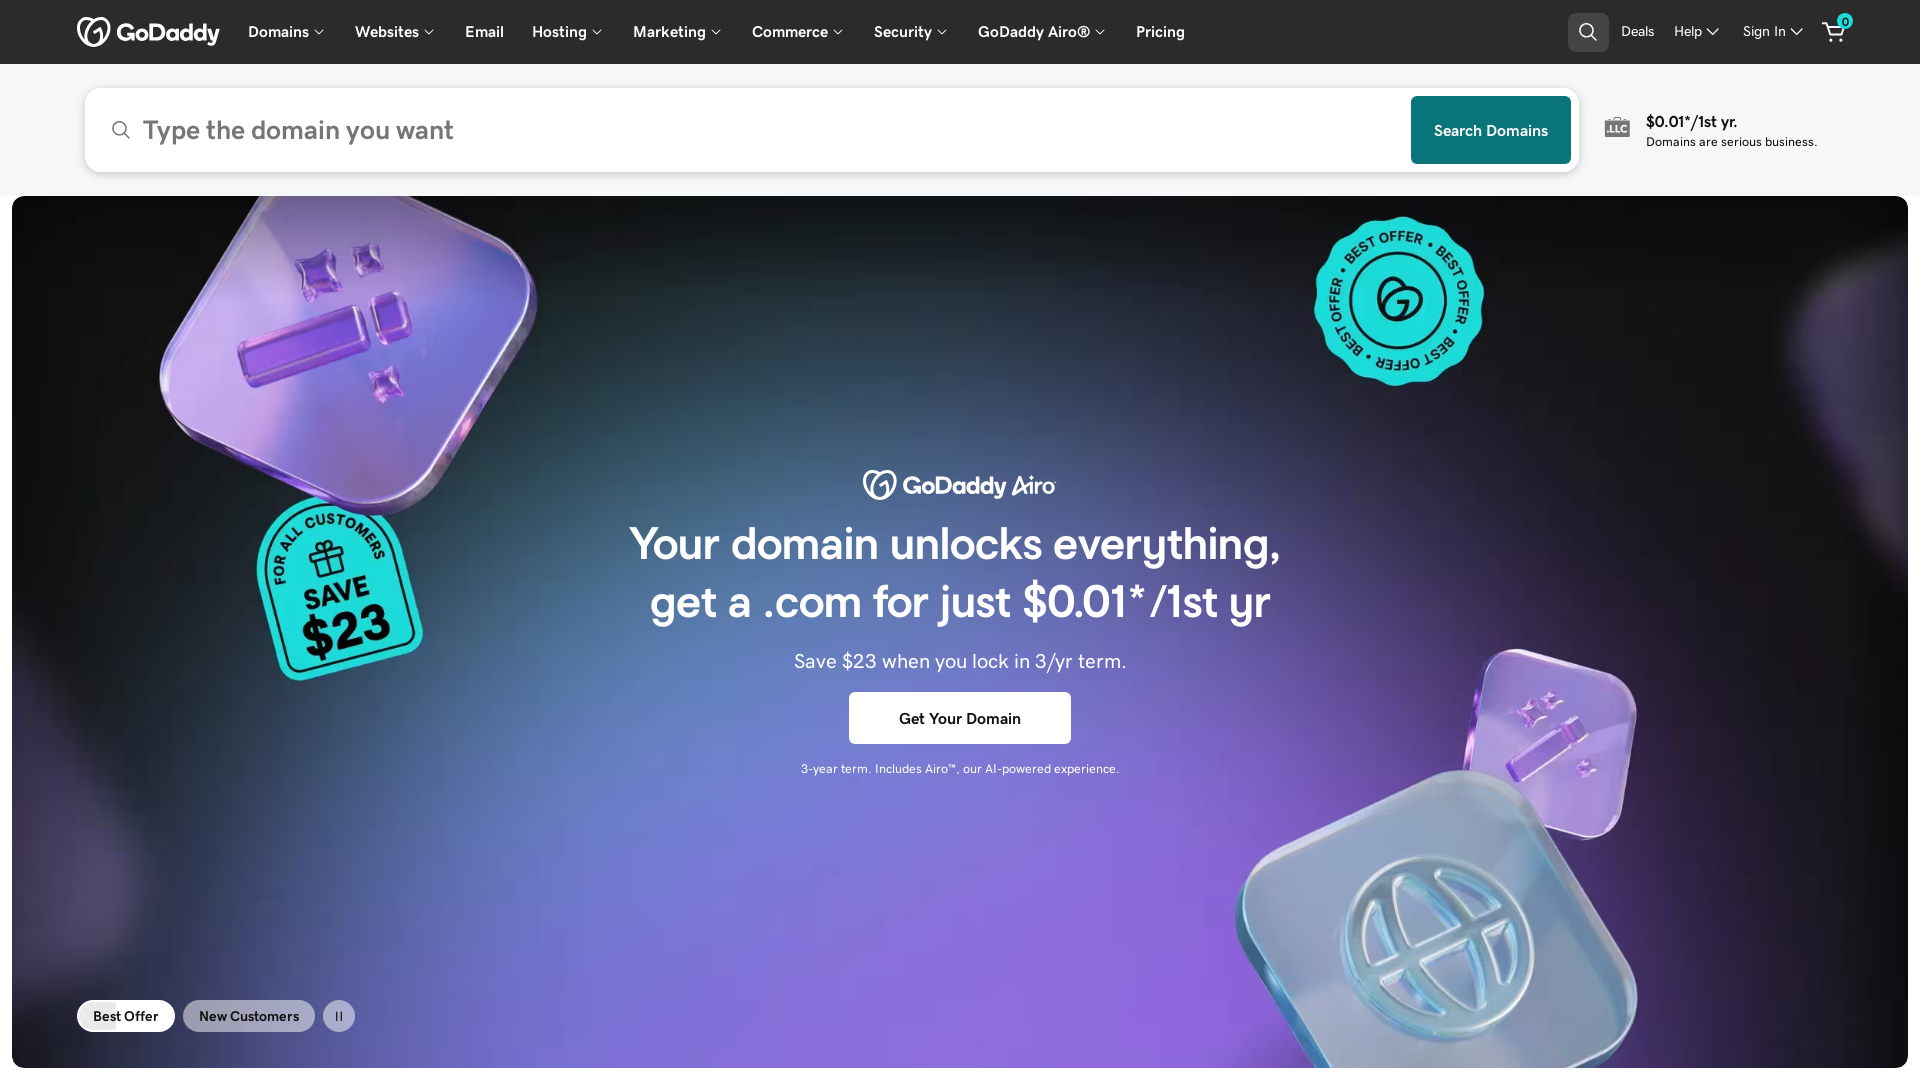

Retrieved page title
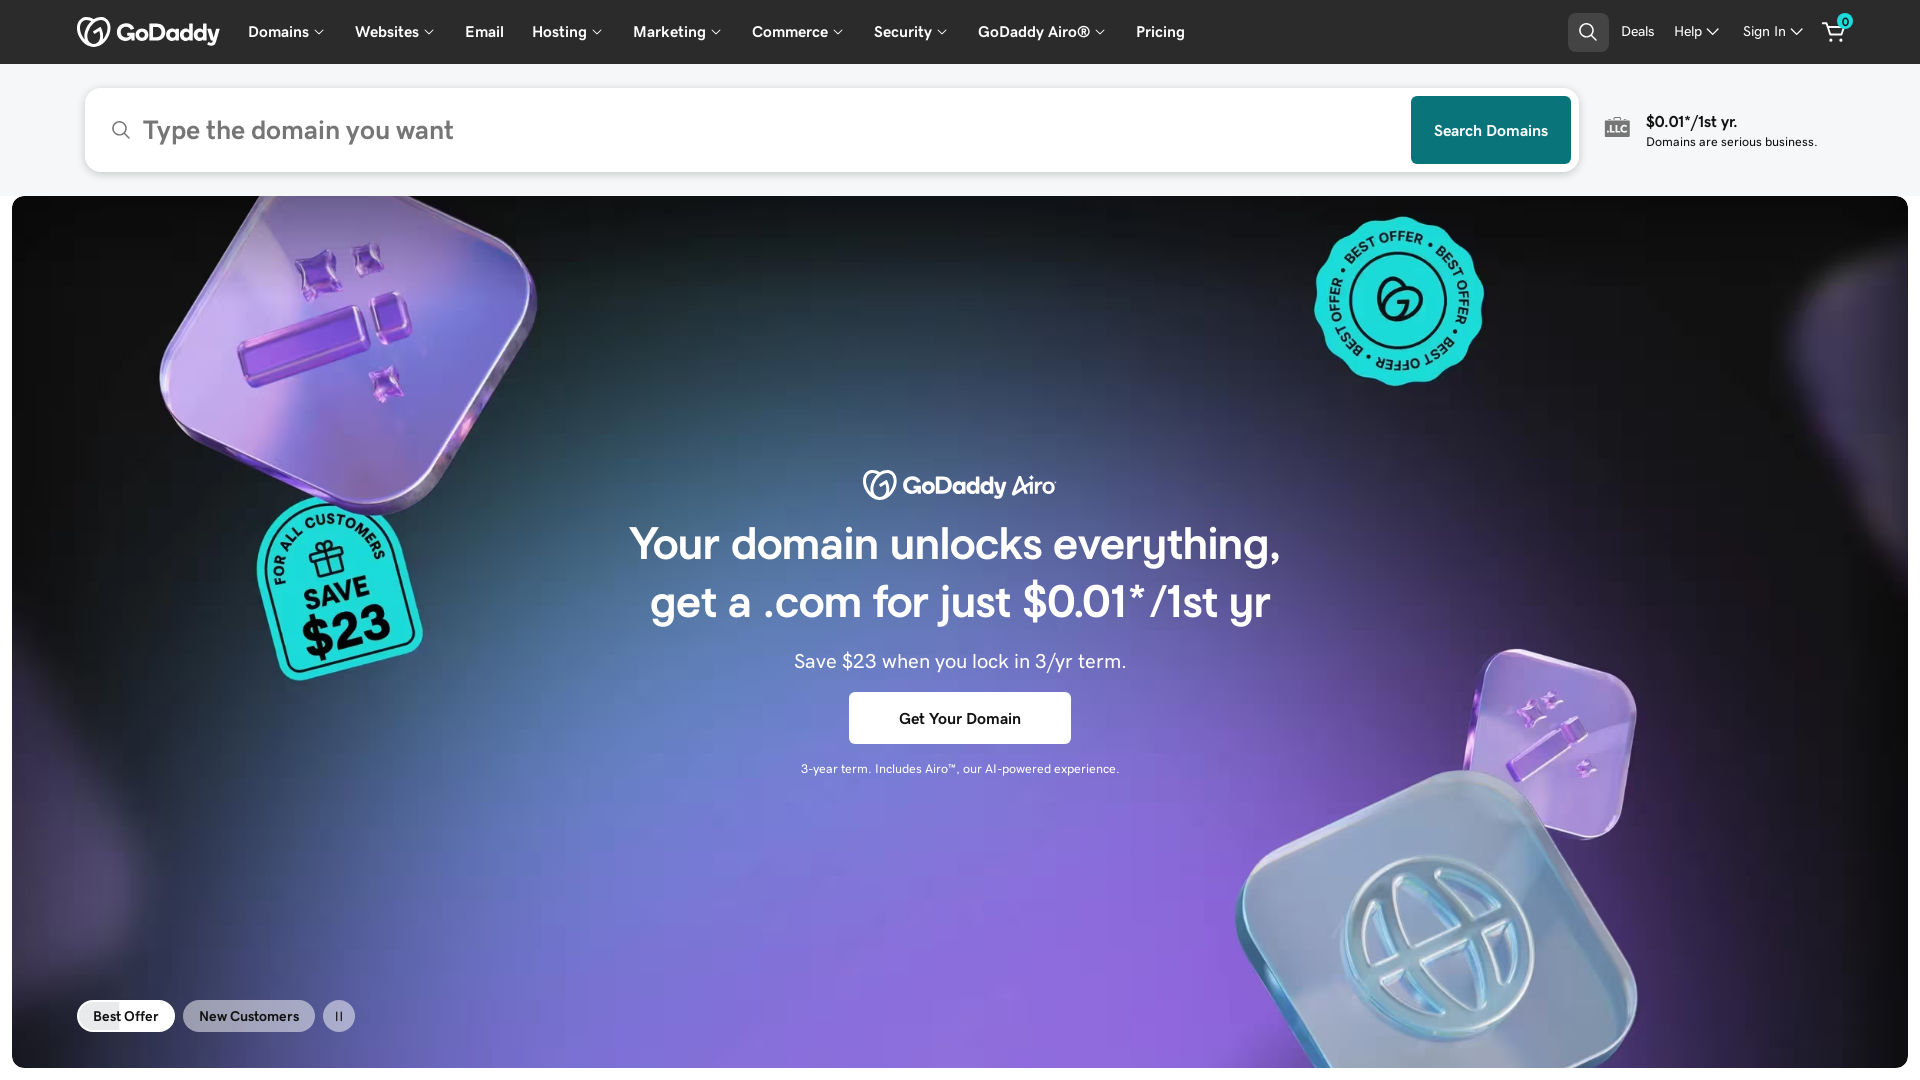

Title validation failed - Expected: Domain Names, Websites, Hosting & Online Marketing Tools - GoDaddy, Got: GoDaddy Official Site: Get a Domain & Launch Your Website.
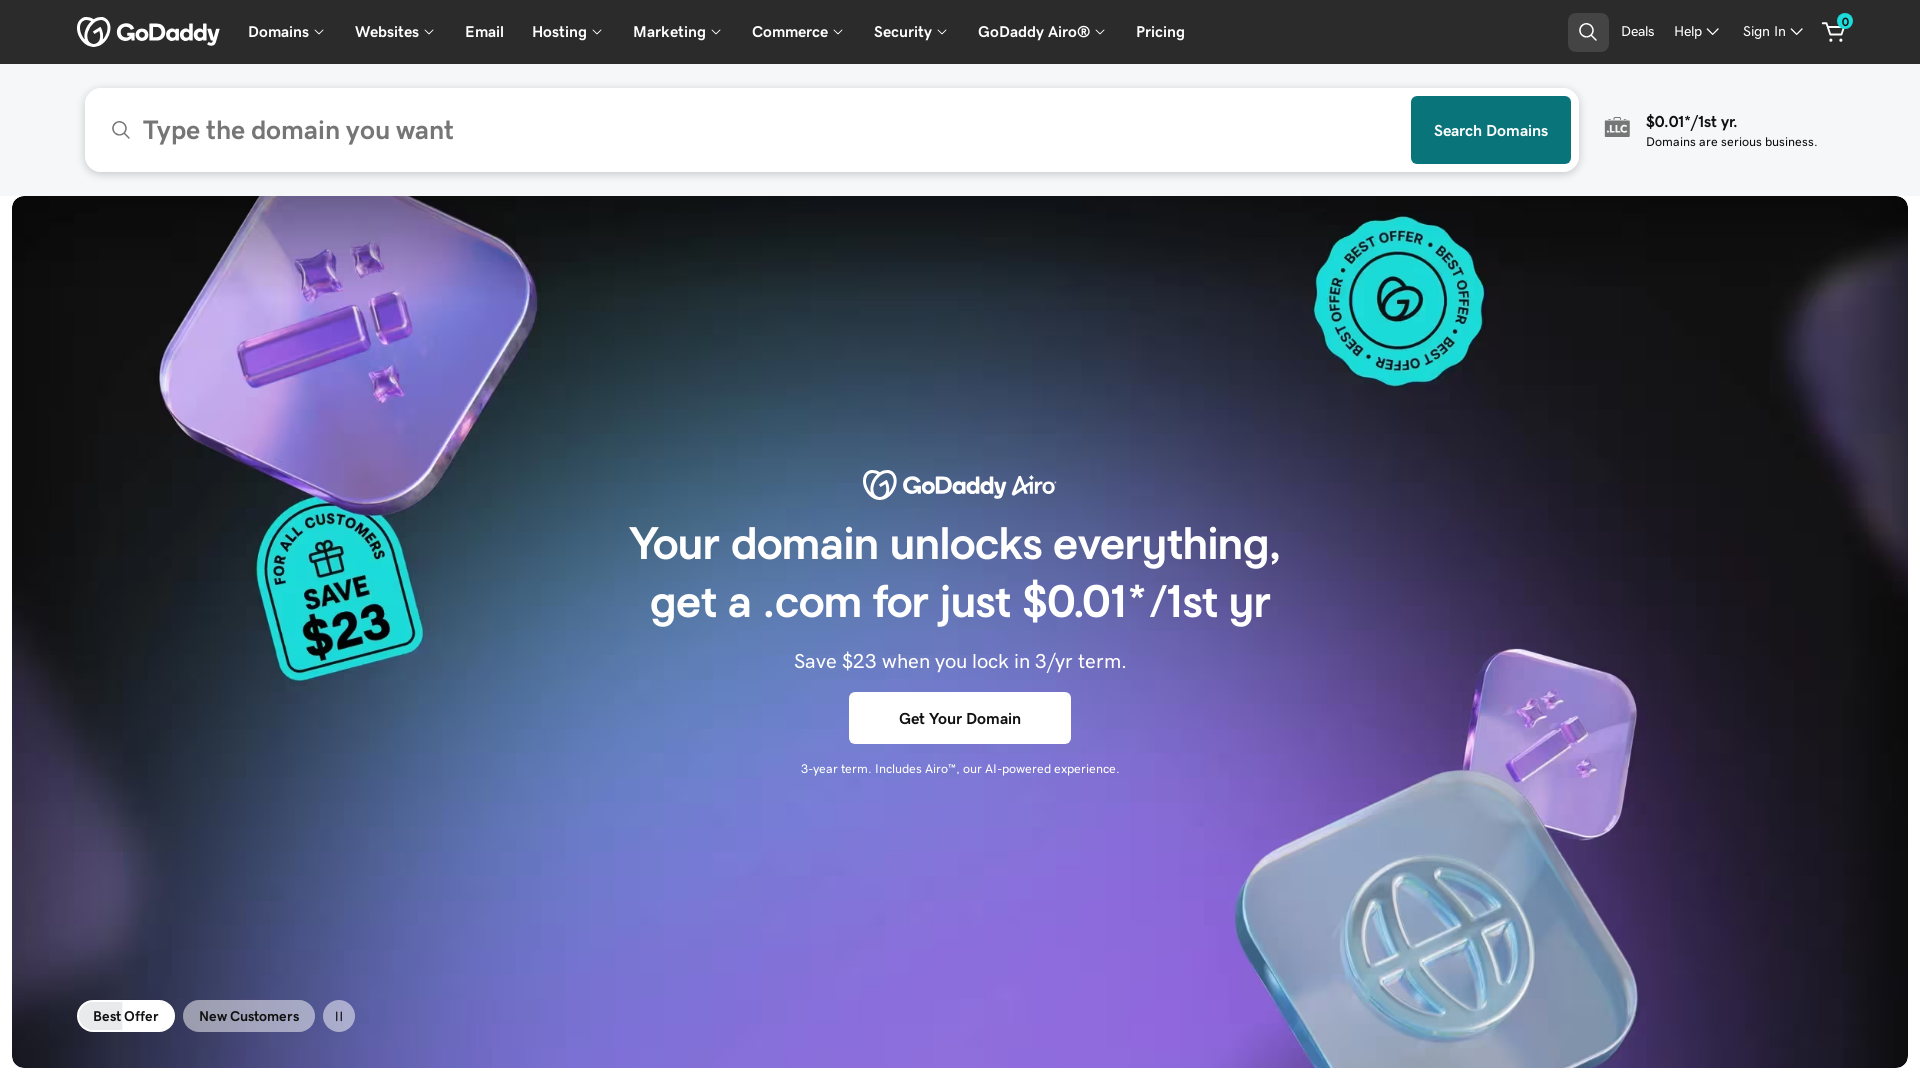

Retrieved current page URL
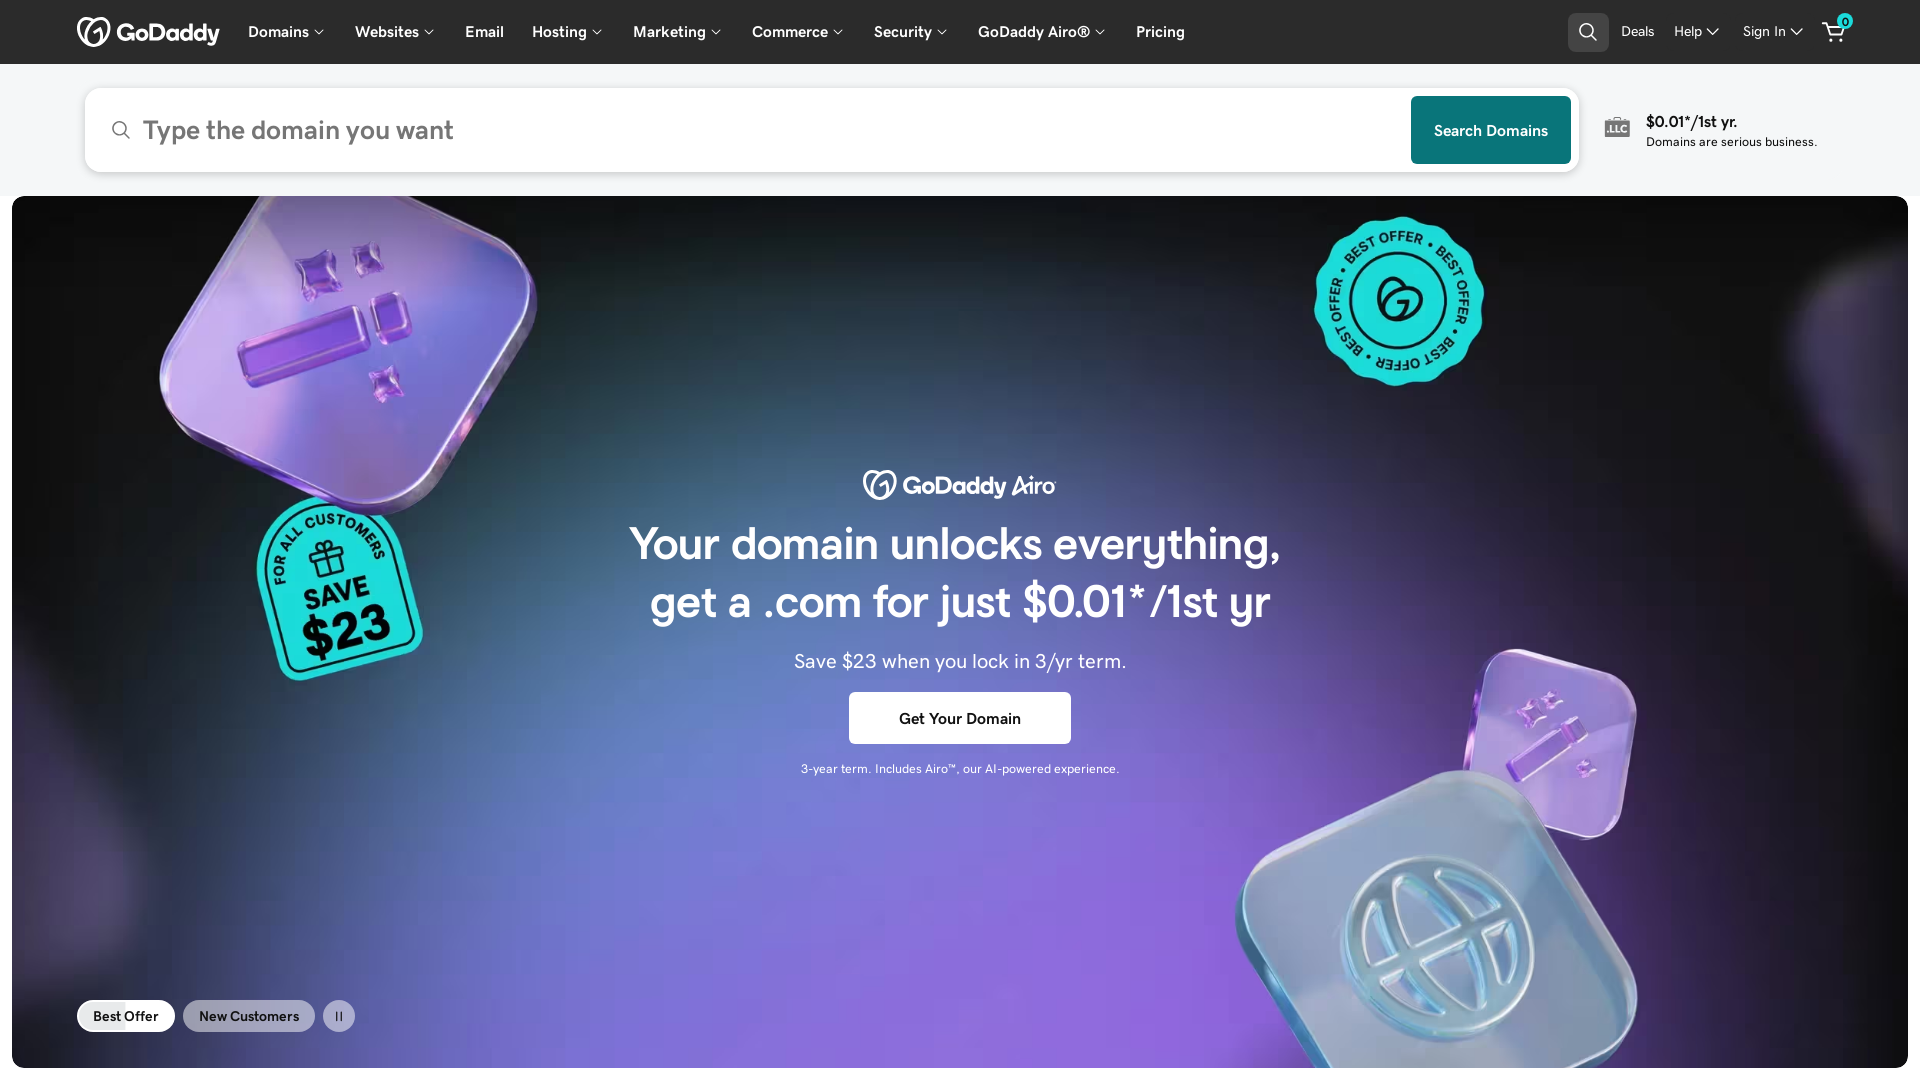

URL validation passed - matched expected value
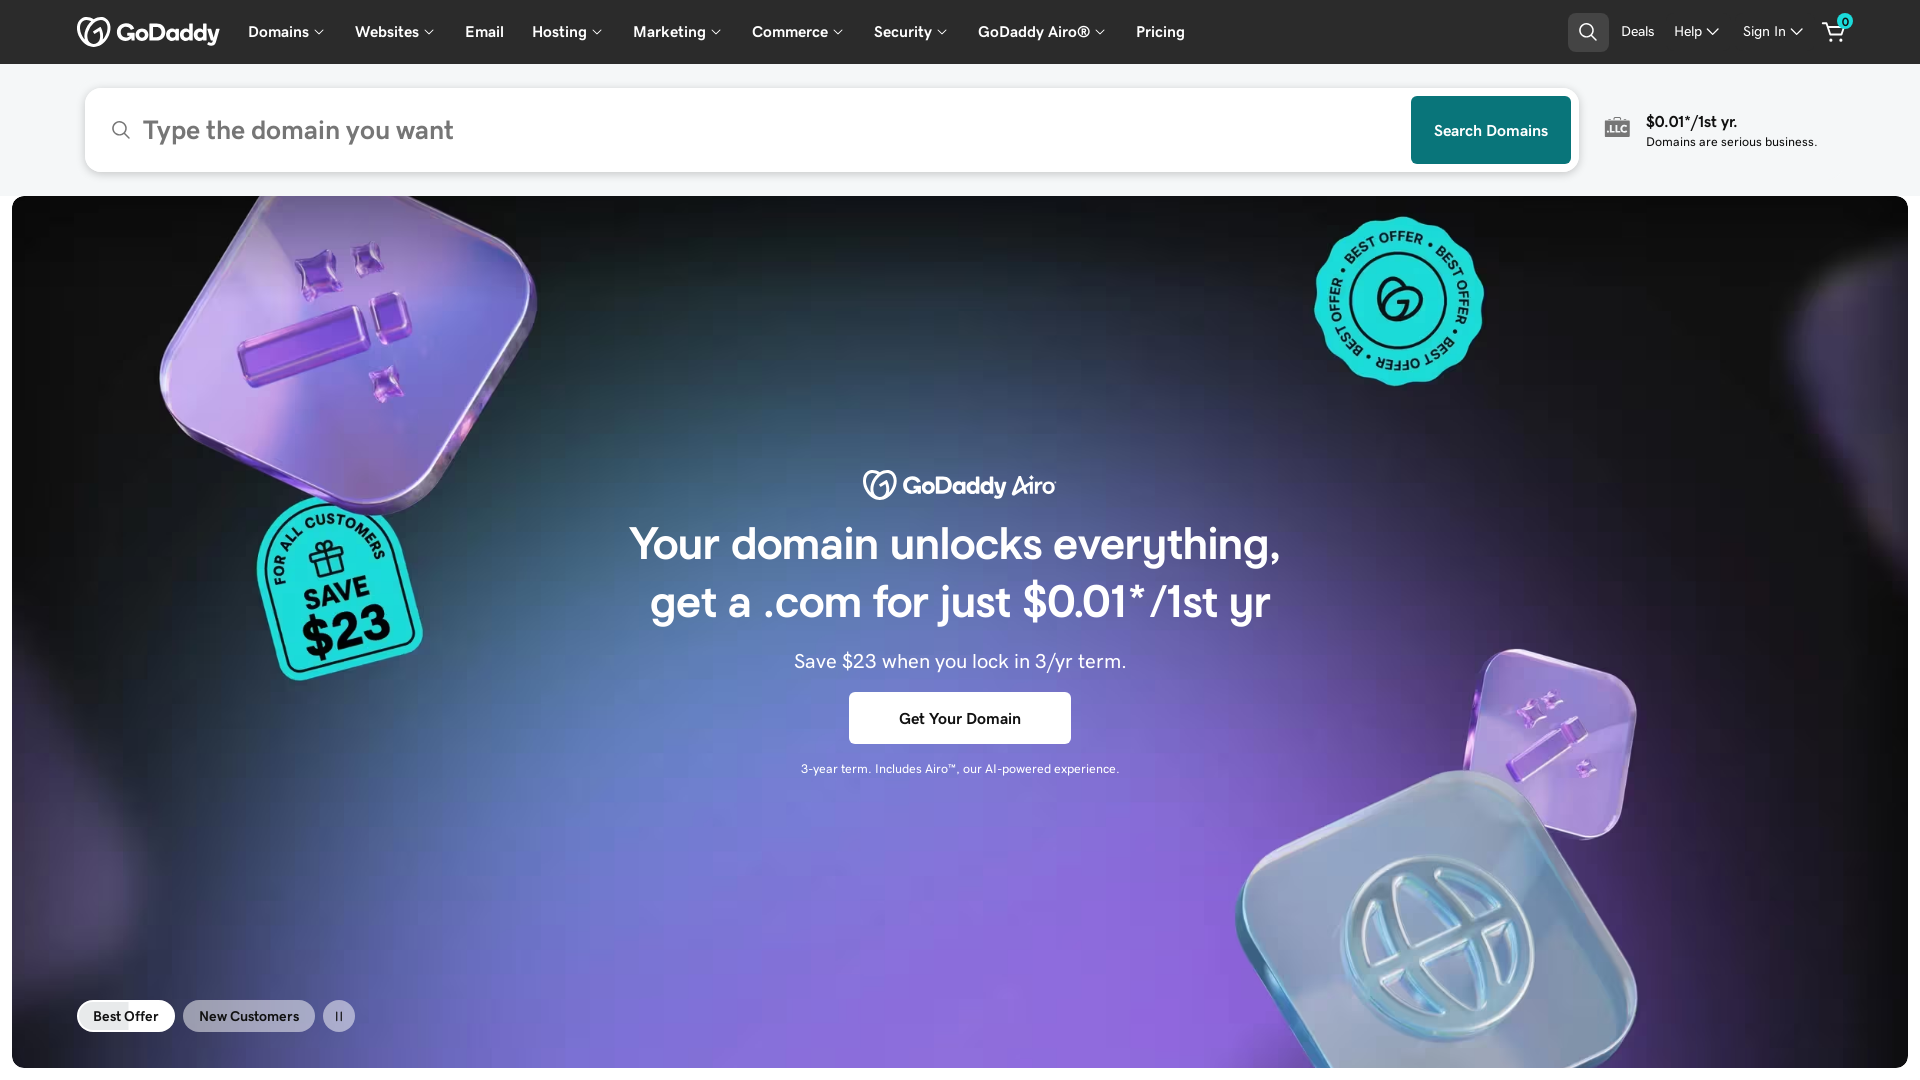

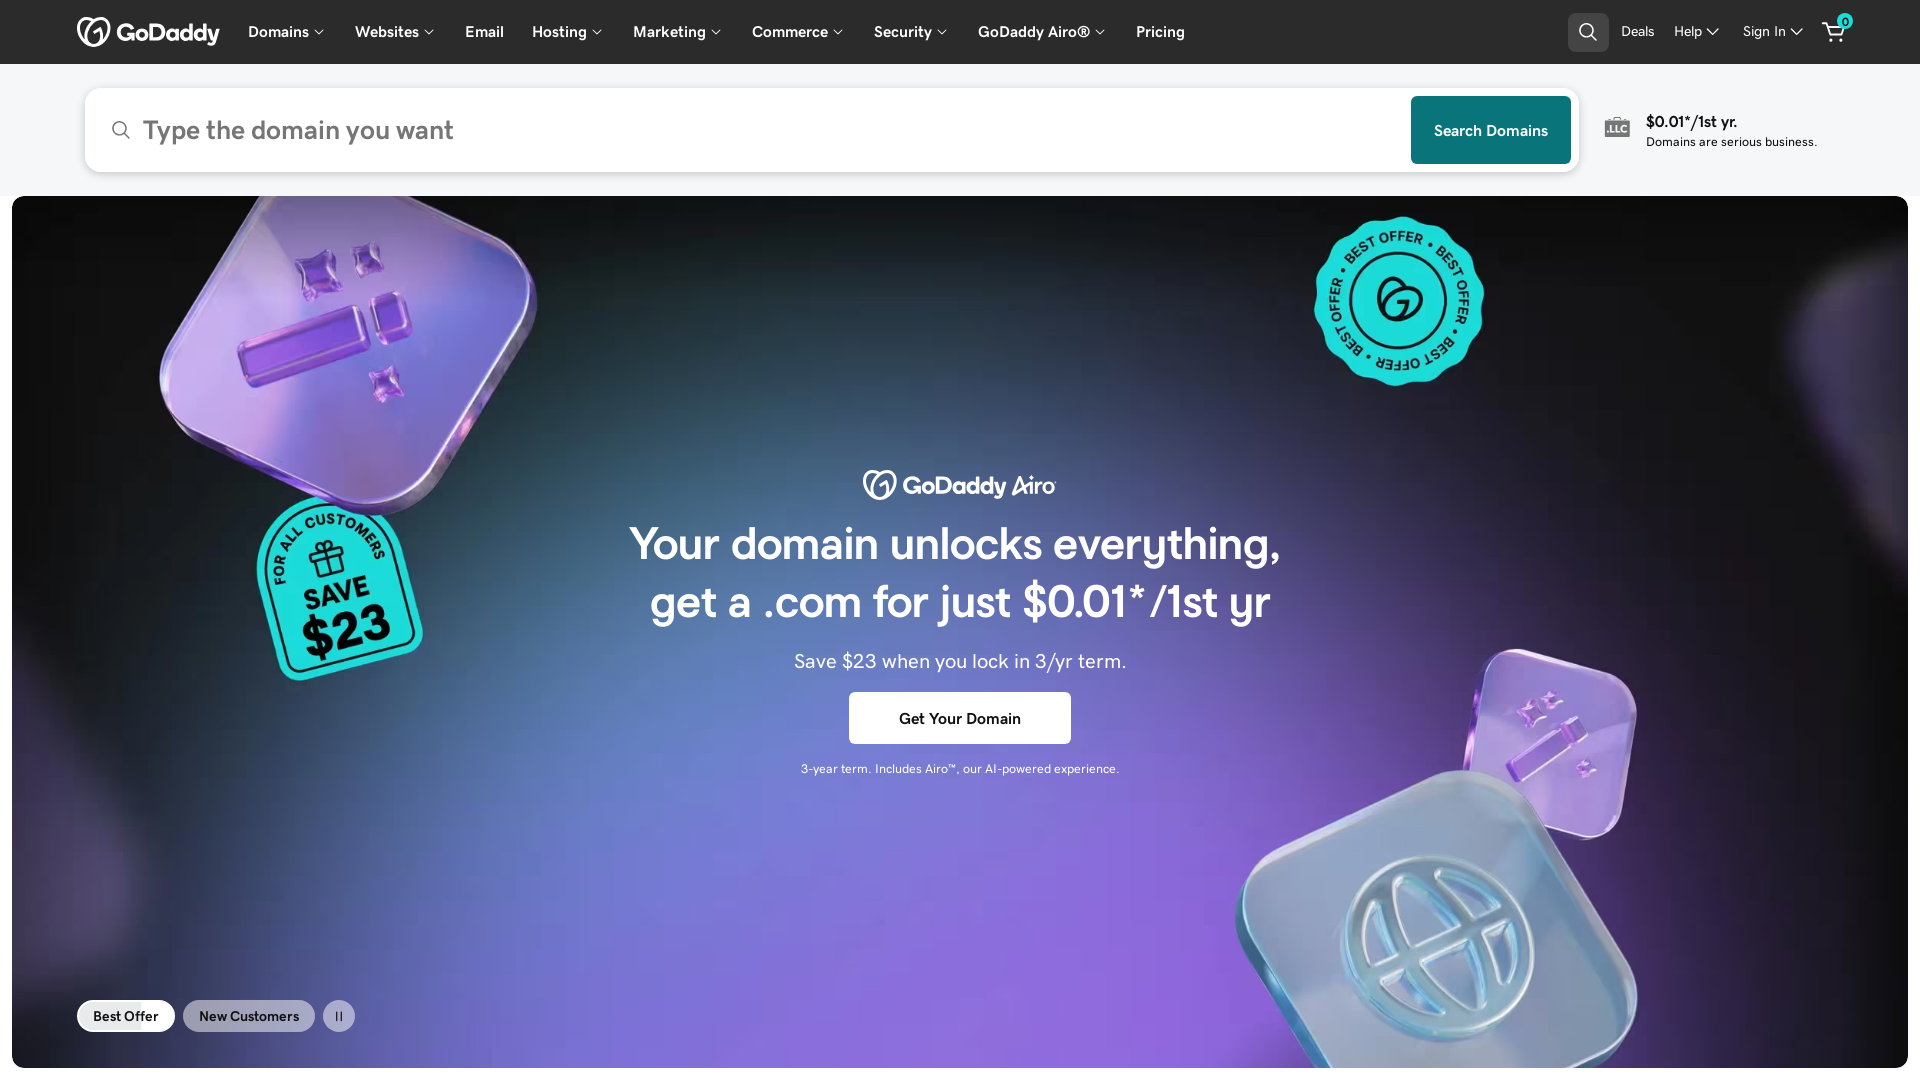